Tests that the Due column in table 2 (with semantic class attributes) can be sorted in ascending order using more readable class-based selectors

Starting URL: http://the-internet.herokuapp.com/tables

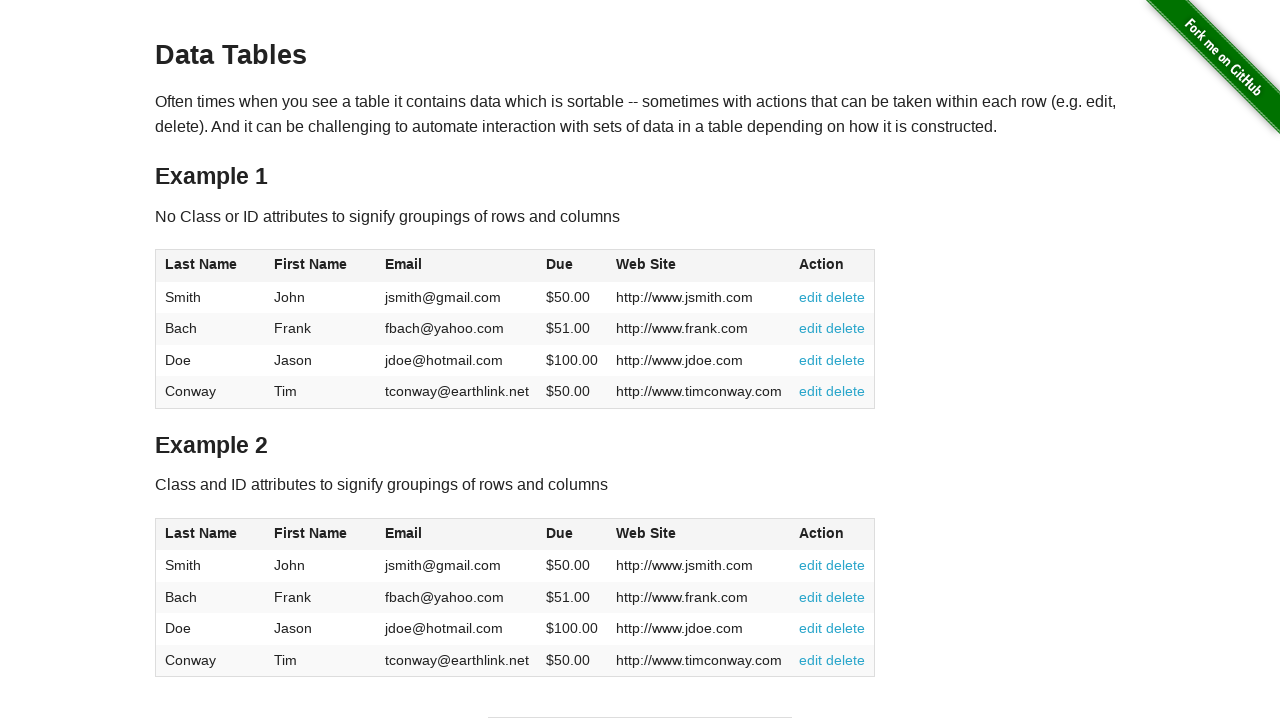

Clicked Due column header in table 2 using .dues class selector at (560, 533) on #table2 thead .dues
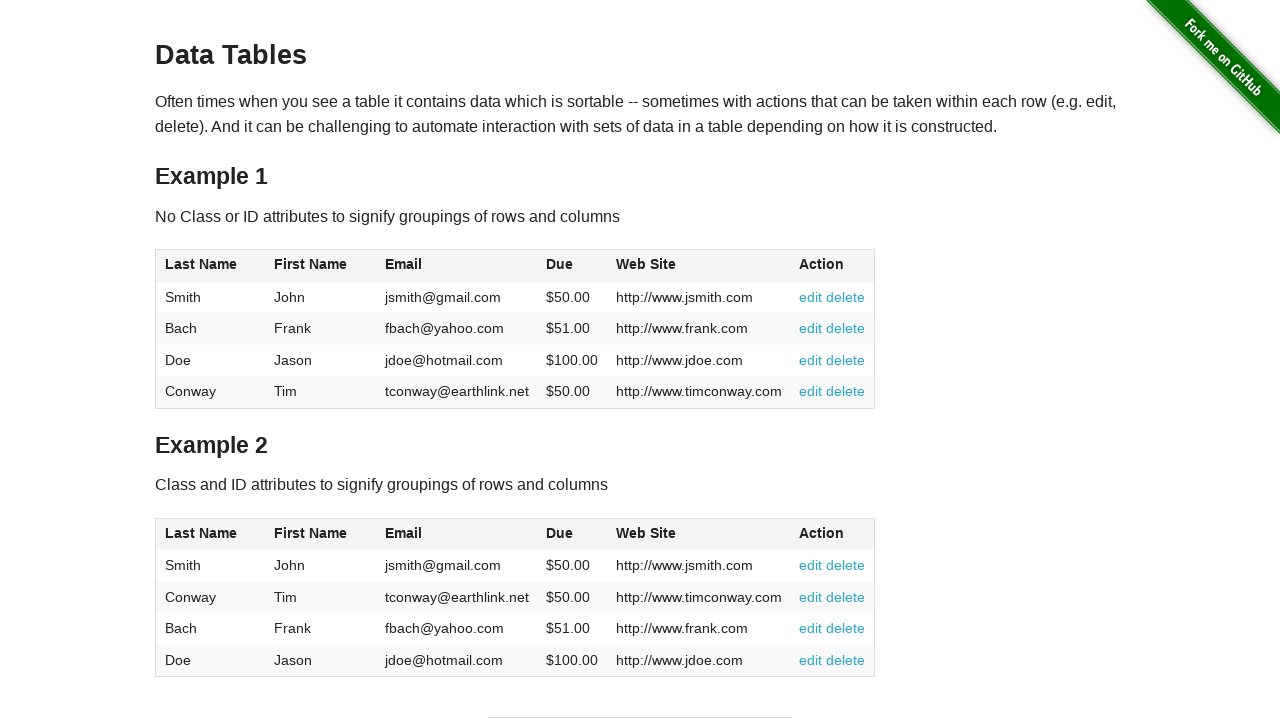

Table 2 Due column sorted in ascending order
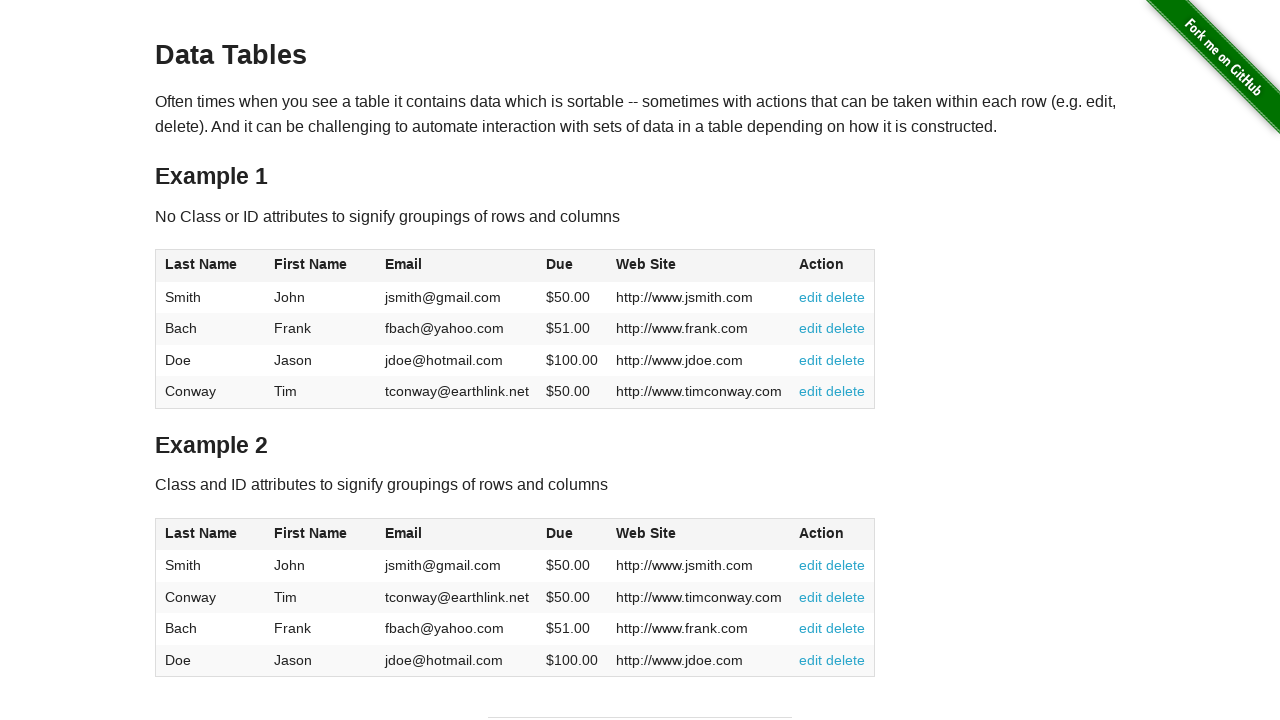

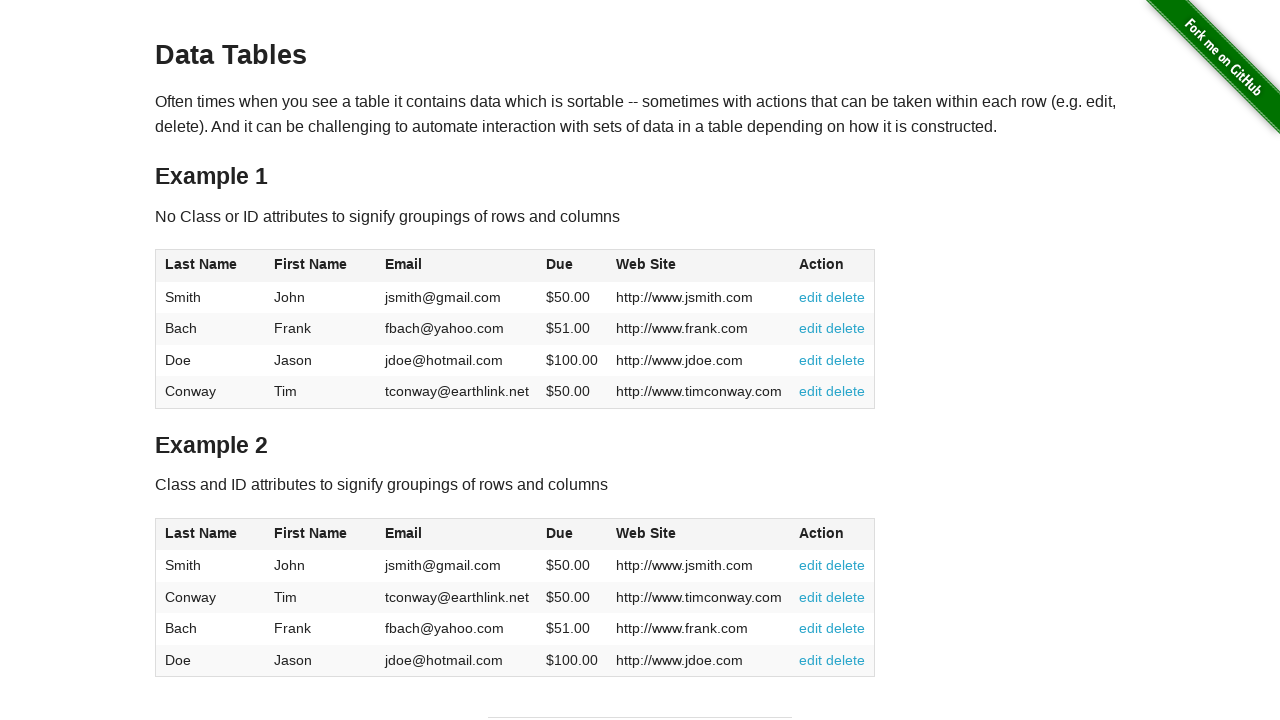